Tests scrolling functionality by scrolling down to the "CYDEO" link at the bottom of the page using moveToElement, then scrolling back up using PageUp key presses.

Starting URL: https://practice.cydeo.com/

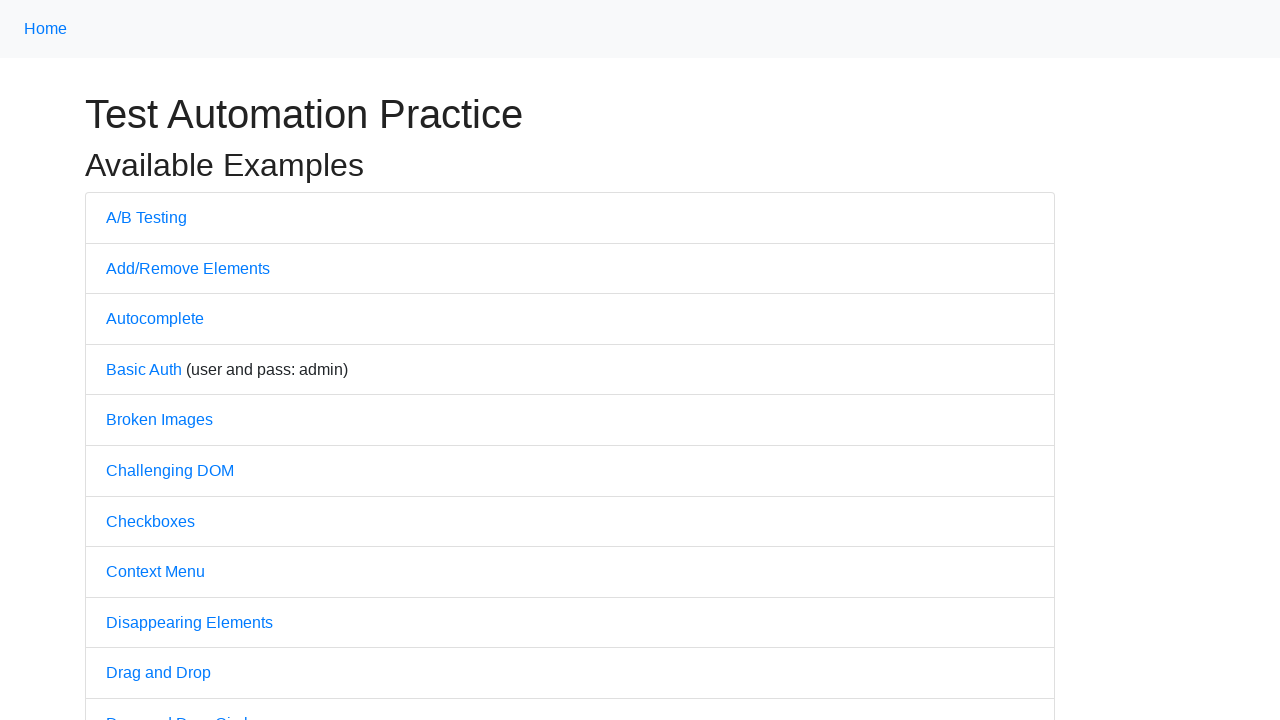

Located the 'CYDEO' link at the bottom of the page
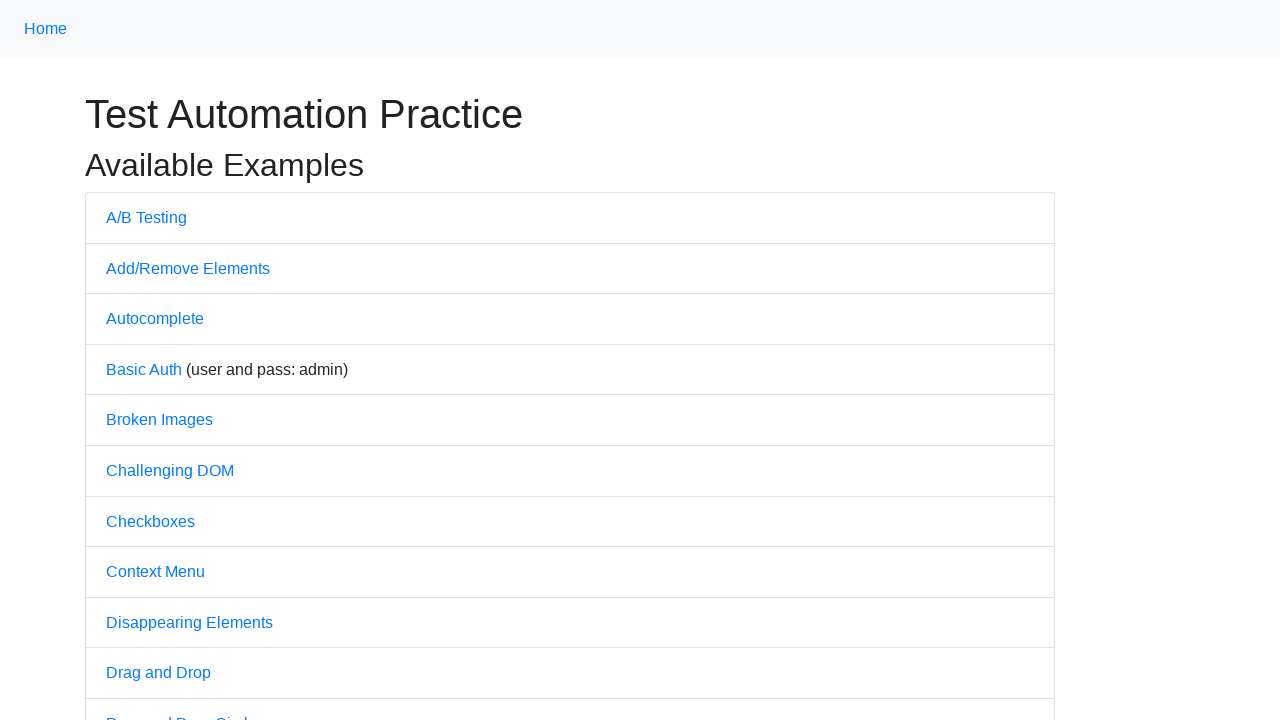

Scrolled down to the 'CYDEO' link using scroll_into_view_if_needed
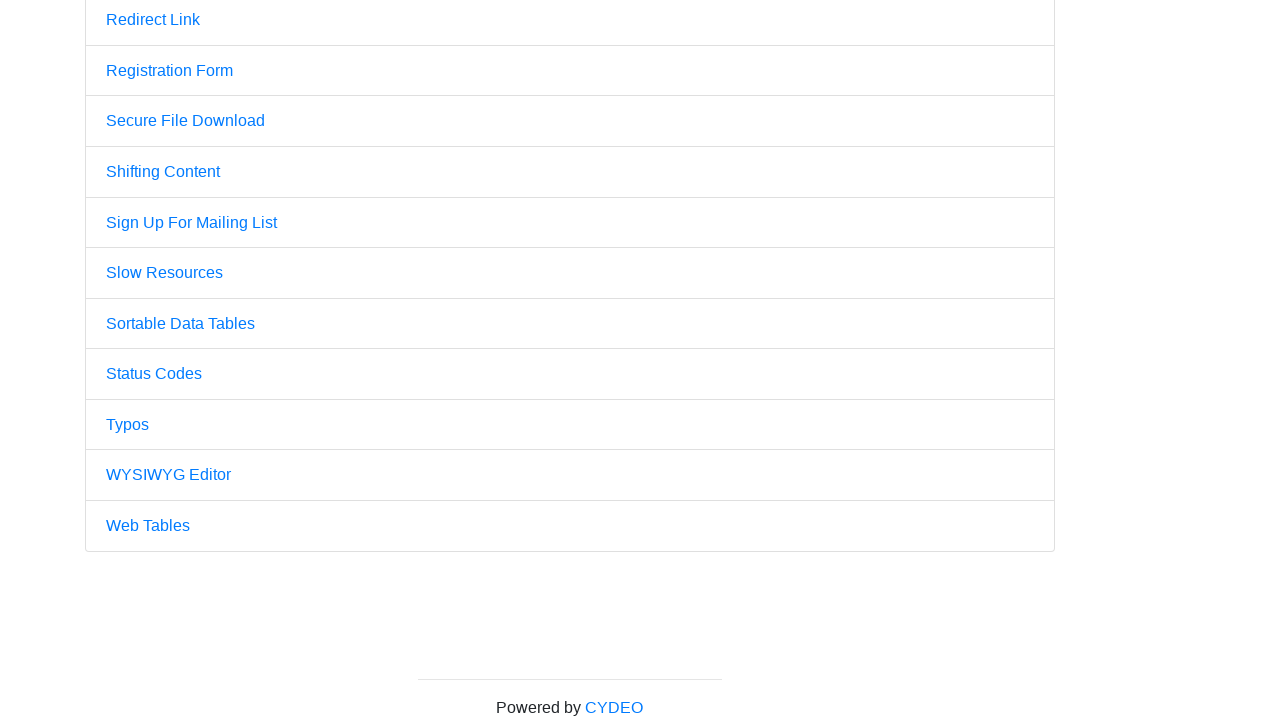

Pressed PageUp key to scroll back up (first press)
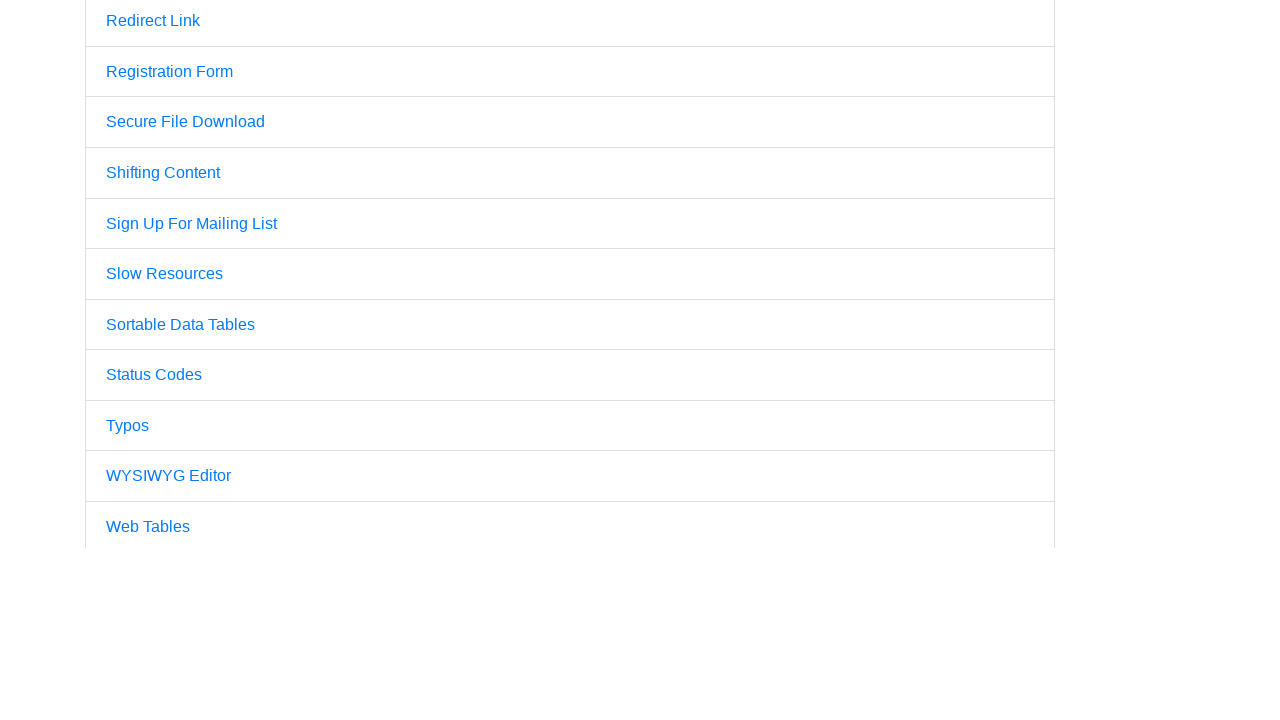

Pressed PageUp key to scroll back up (second press)
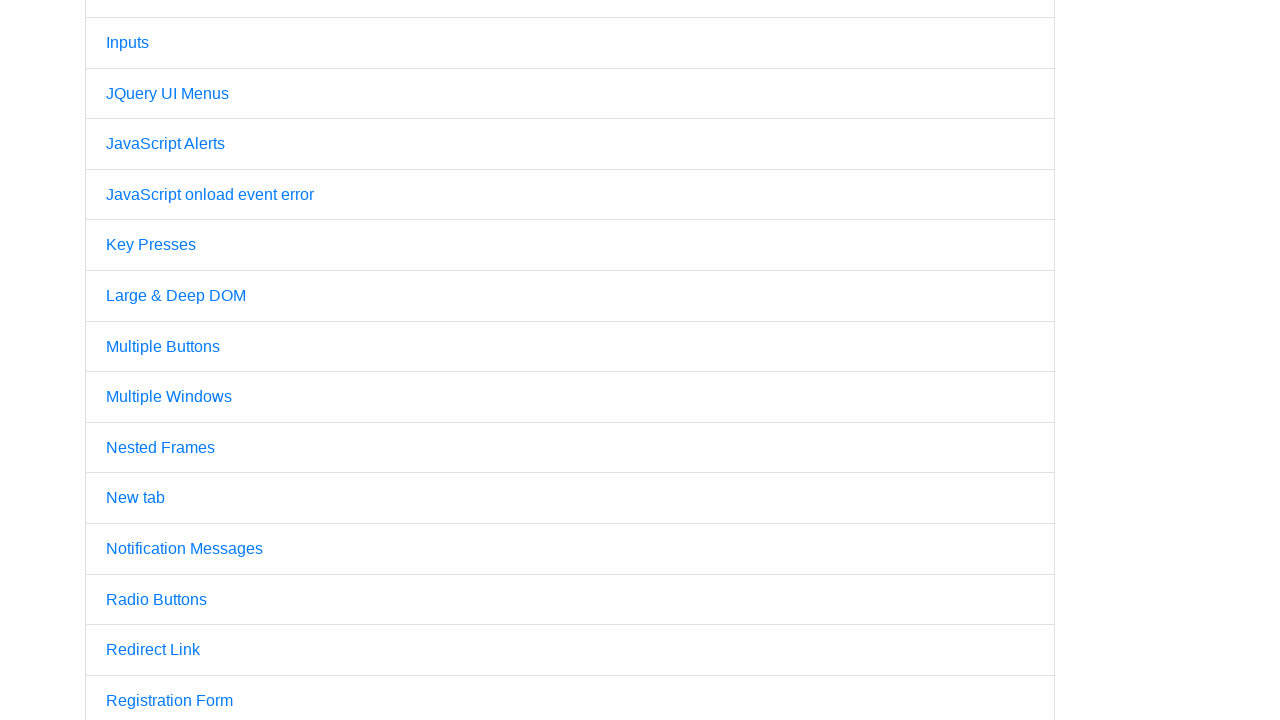

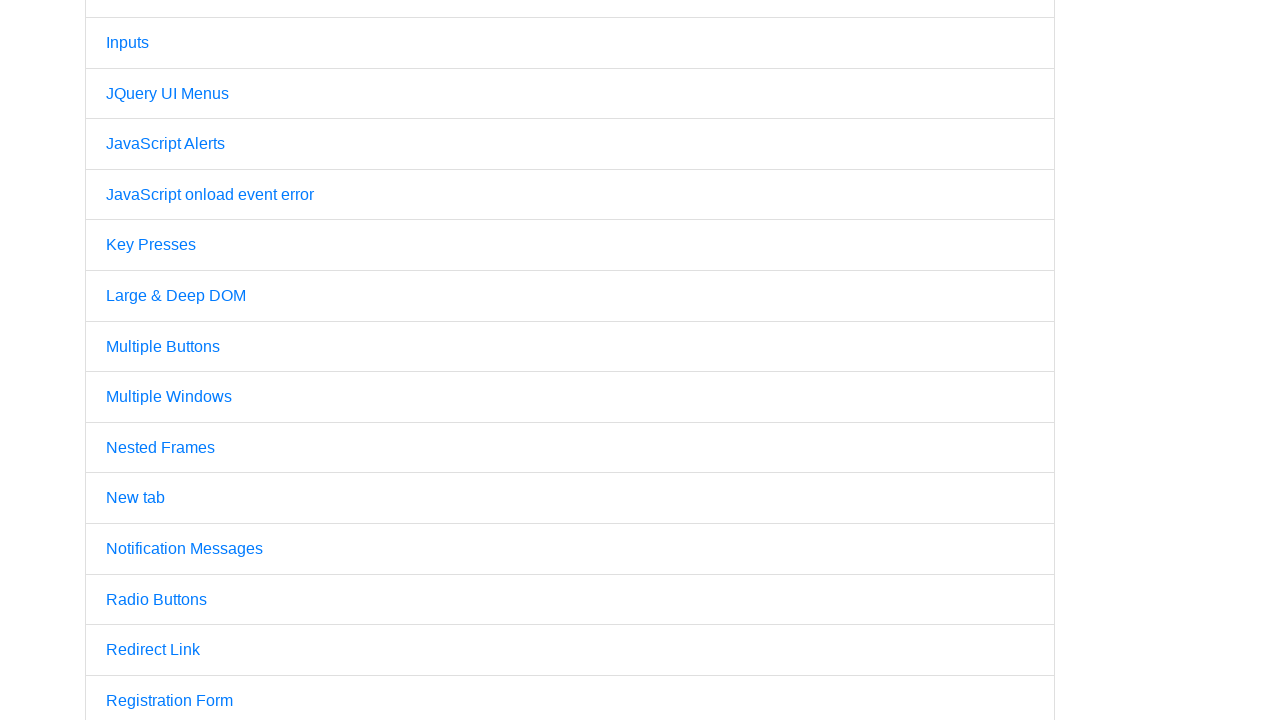